Tests drag and drop functionality on jQueryUI by switching to an iframe and dragging an element to a drop target.

Starting URL: https://jqueryui.com/droppable/

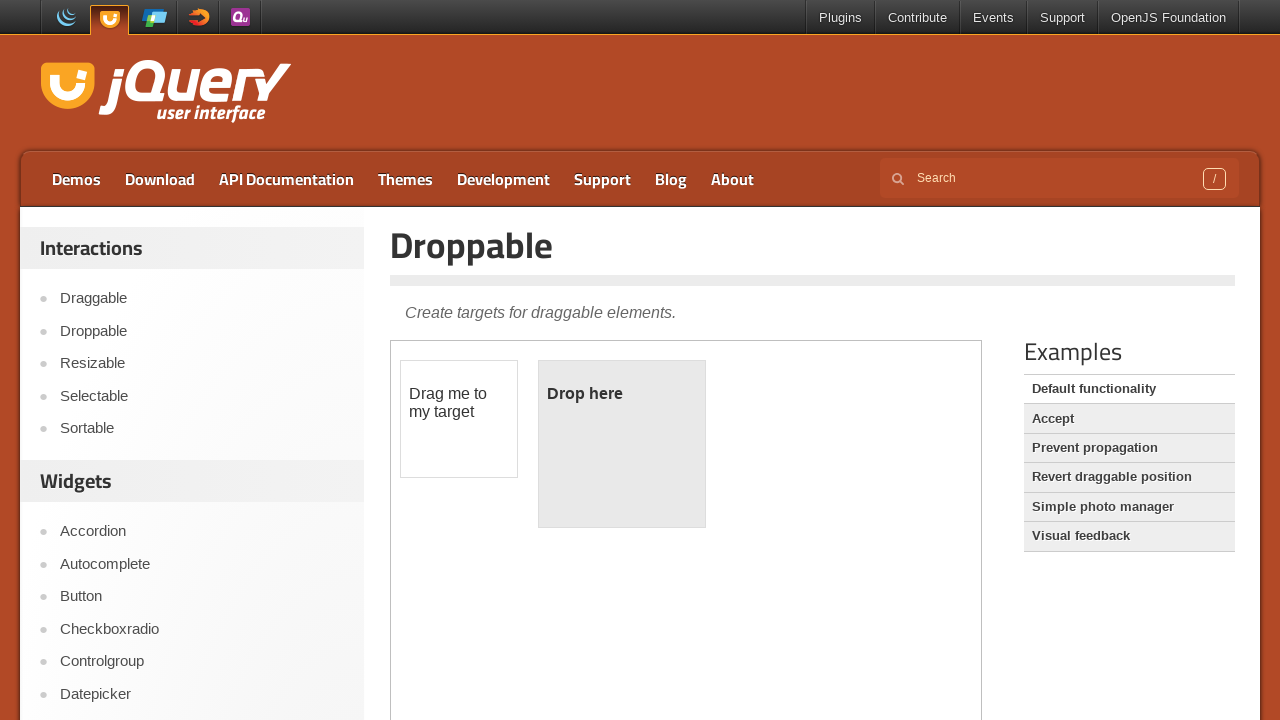

Located the iframe containing the droppable demo
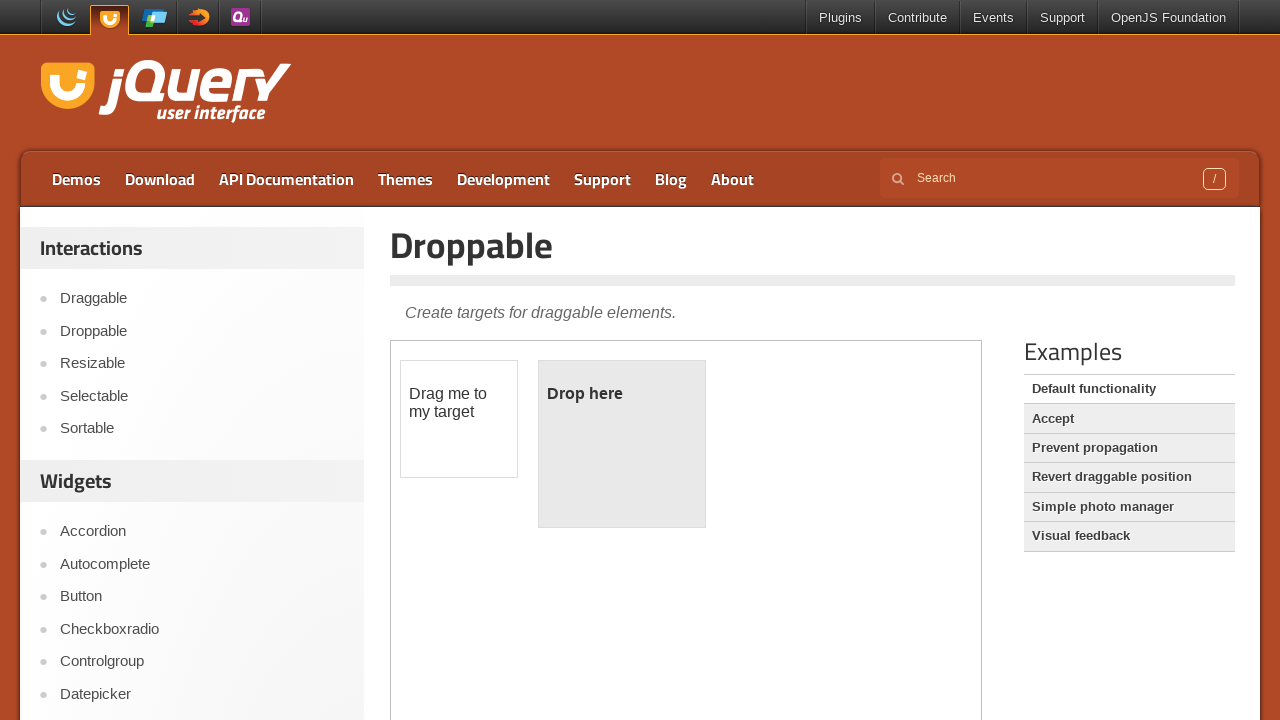

Located the draggable element
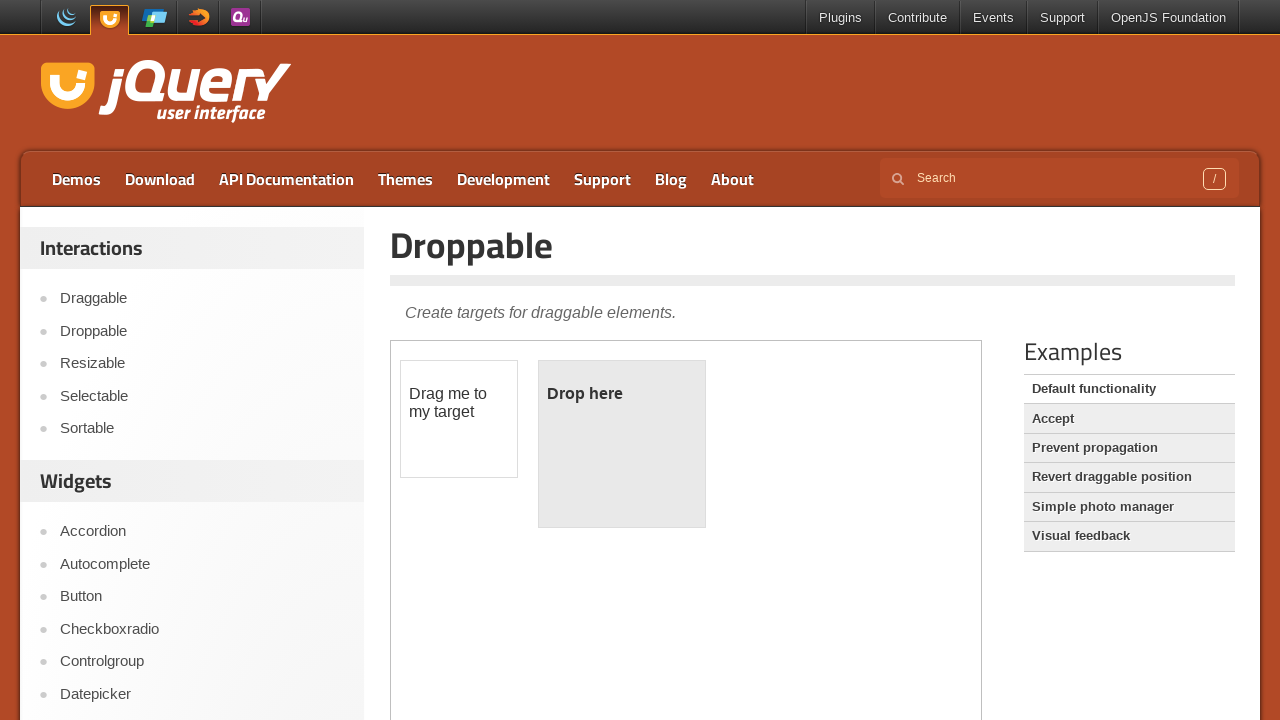

Located the droppable element
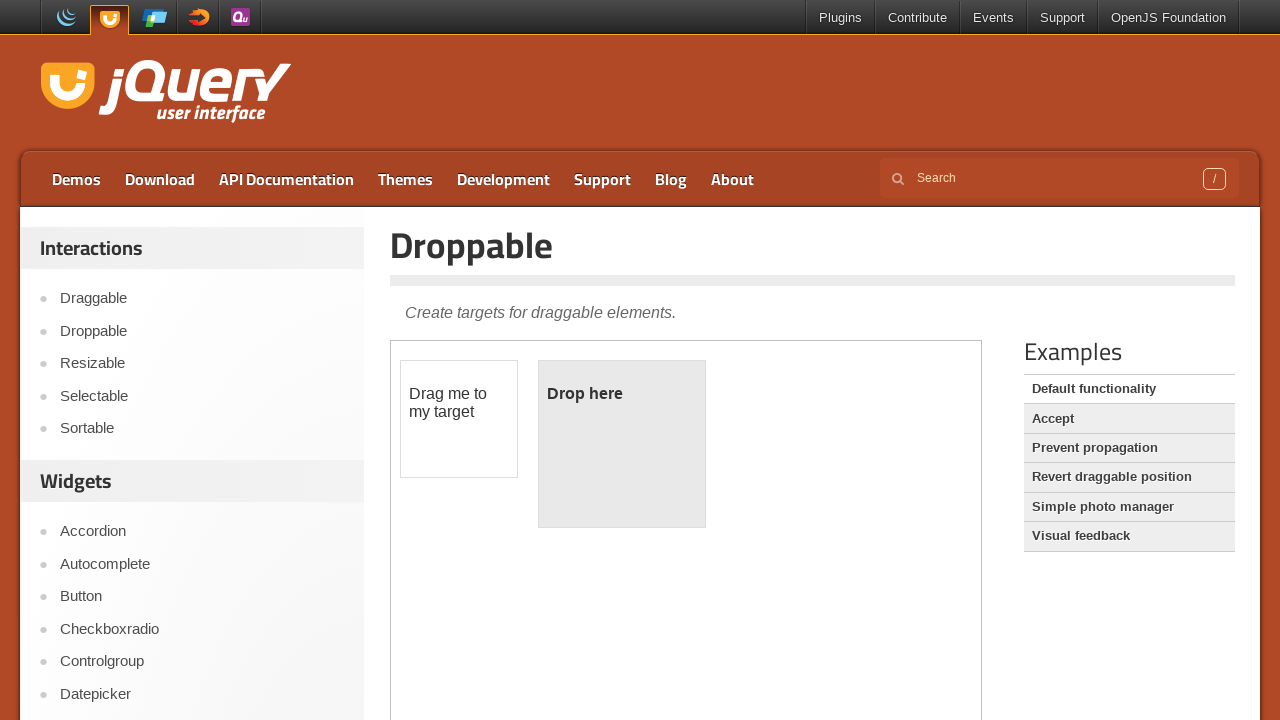

Dragged the element to the drop target at (622, 444)
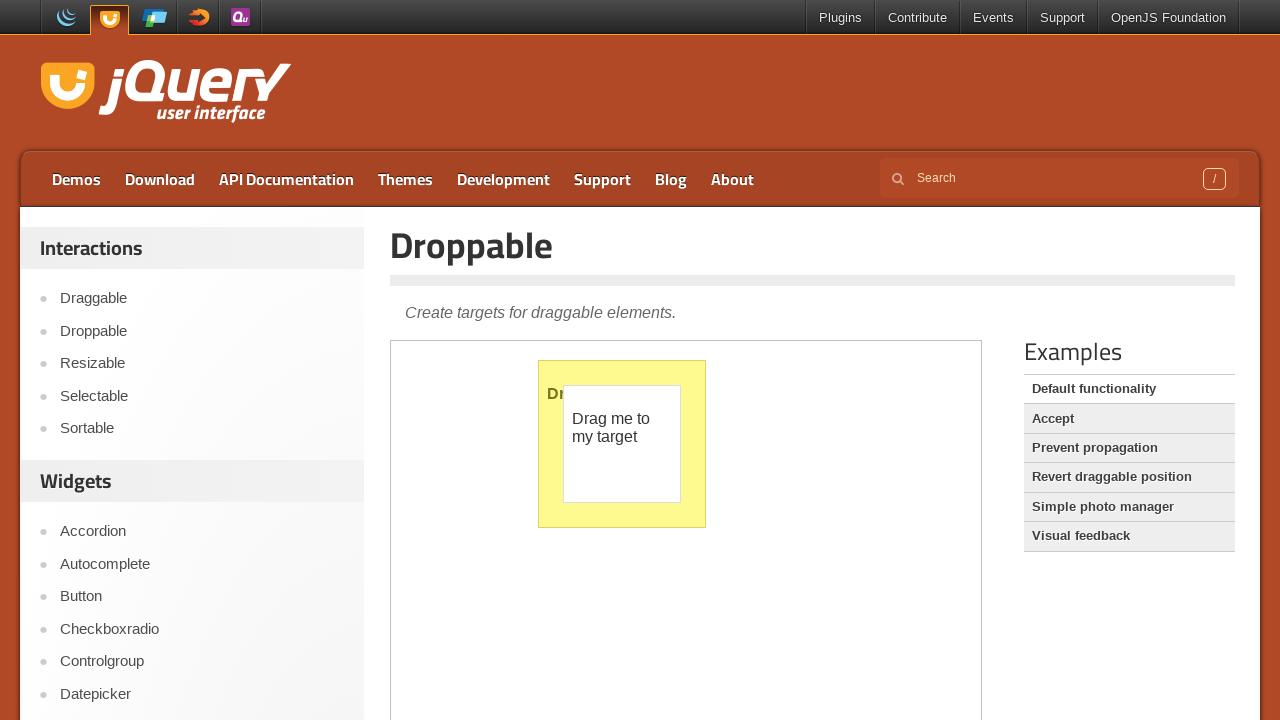

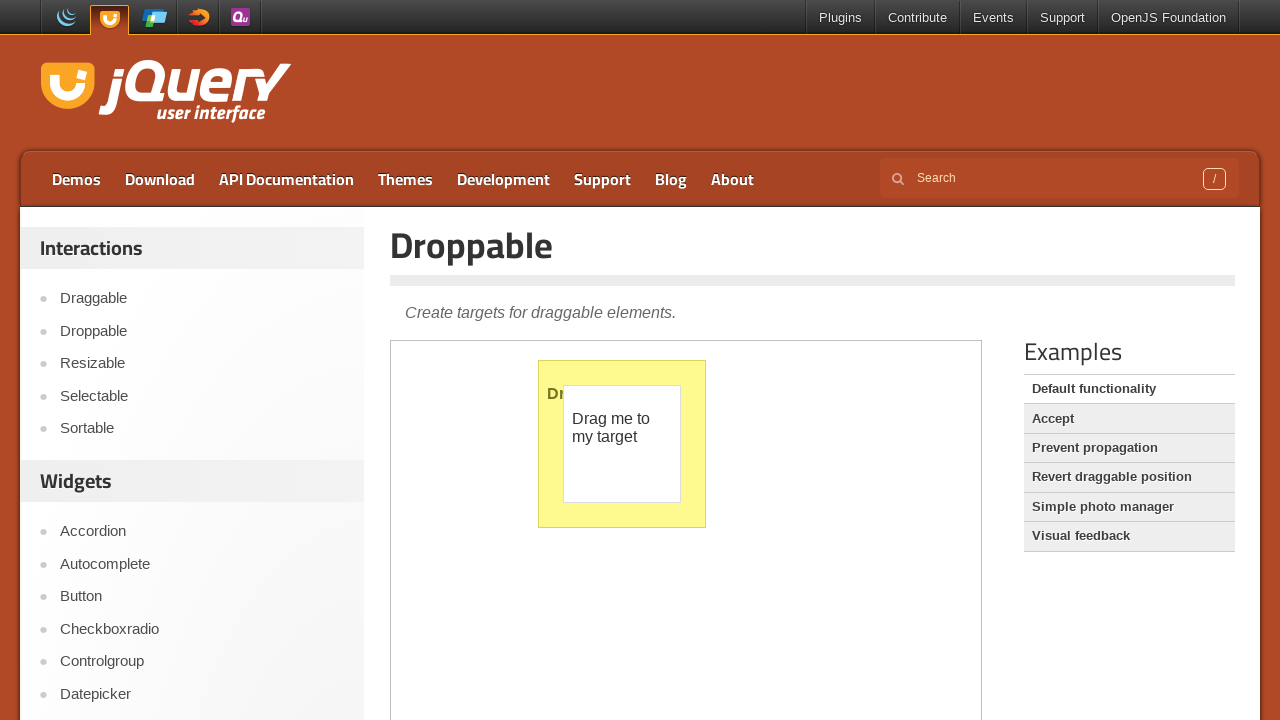